Completes a flight booking flow by selecting departure and arrival cities, choosing a flight, and filling in passenger information

Starting URL: https://blazedemo.com/

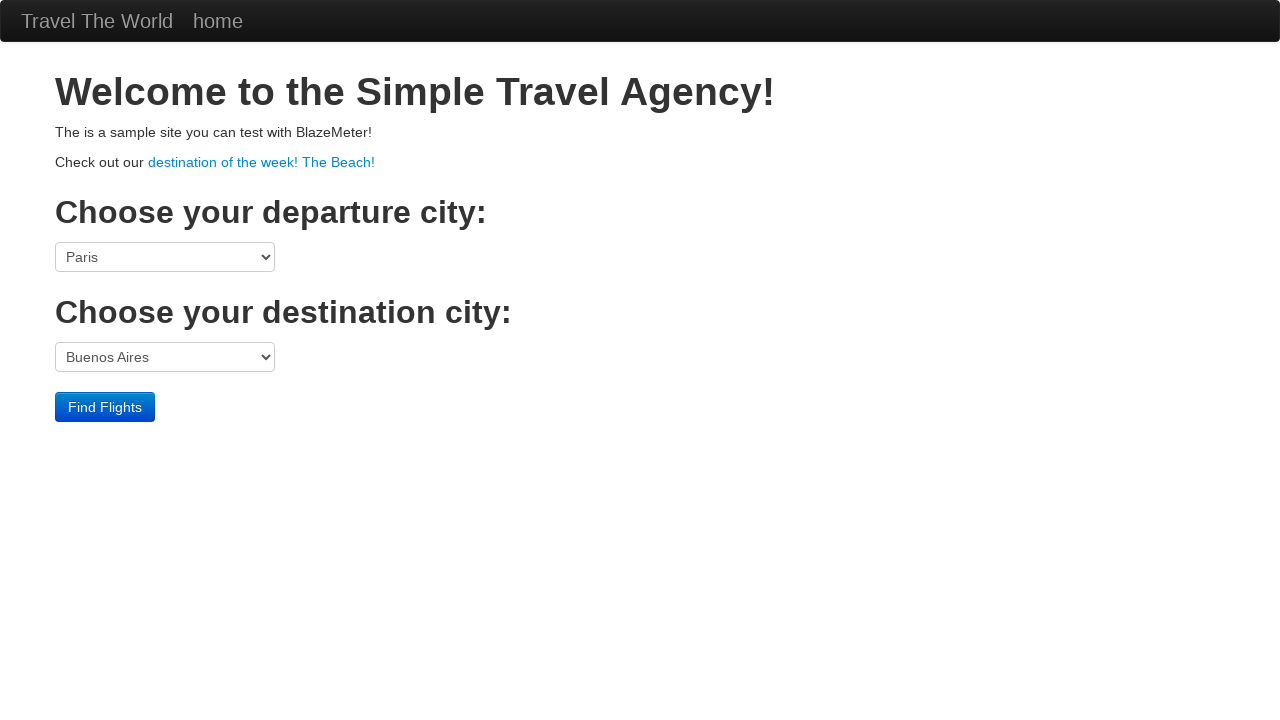

Clicked departure city dropdown at (165, 257) on select[name='fromPort']
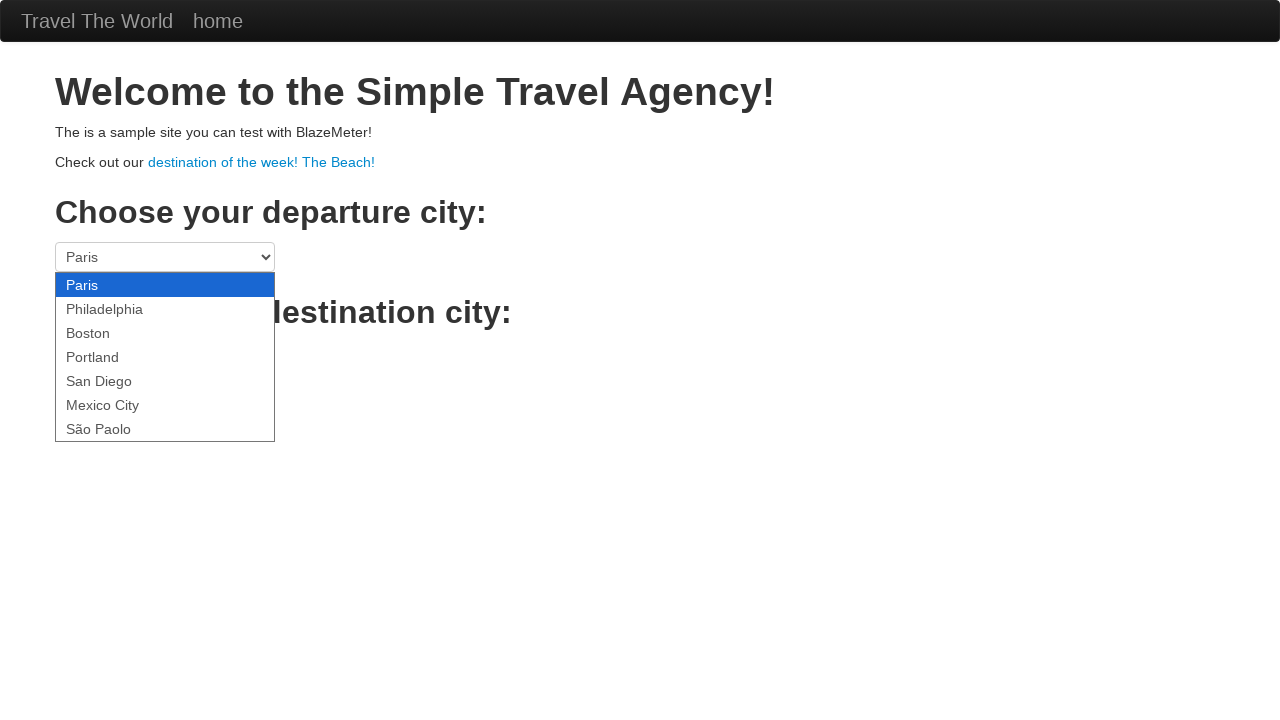

Selected Boston as departure city on select[name='fromPort']
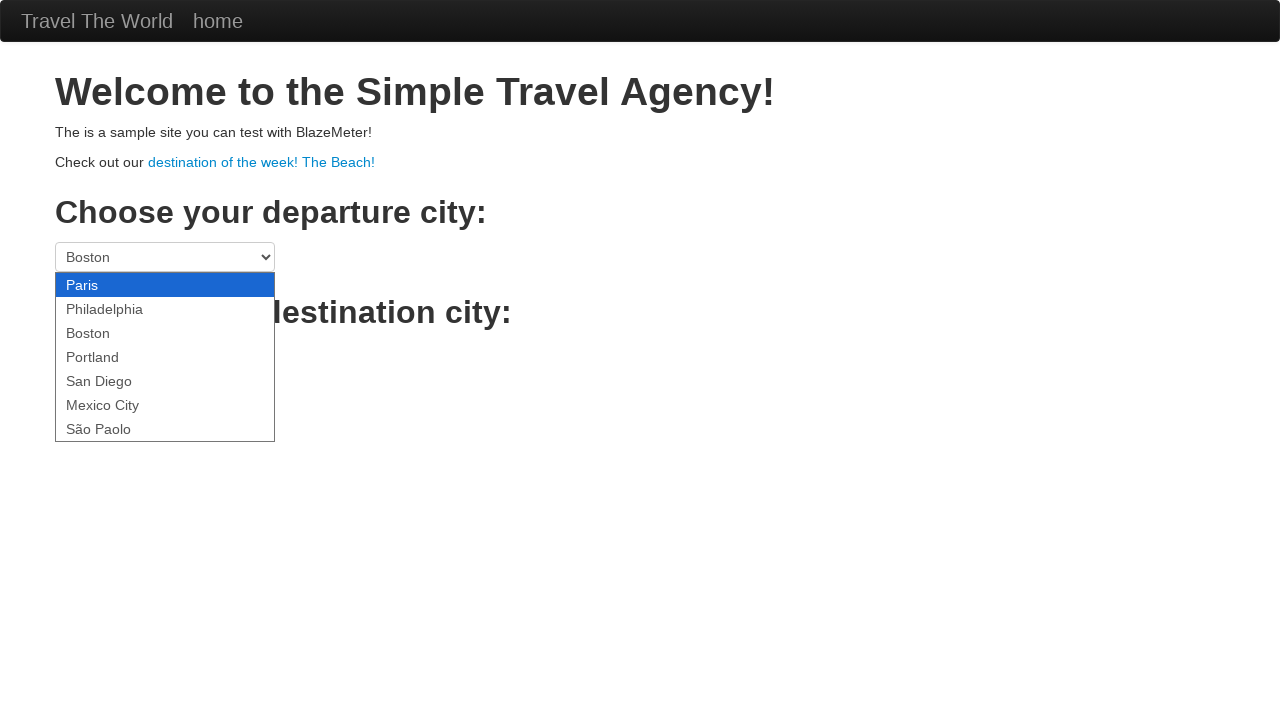

Clicked destination city dropdown at (165, 357) on select[name='toPort']
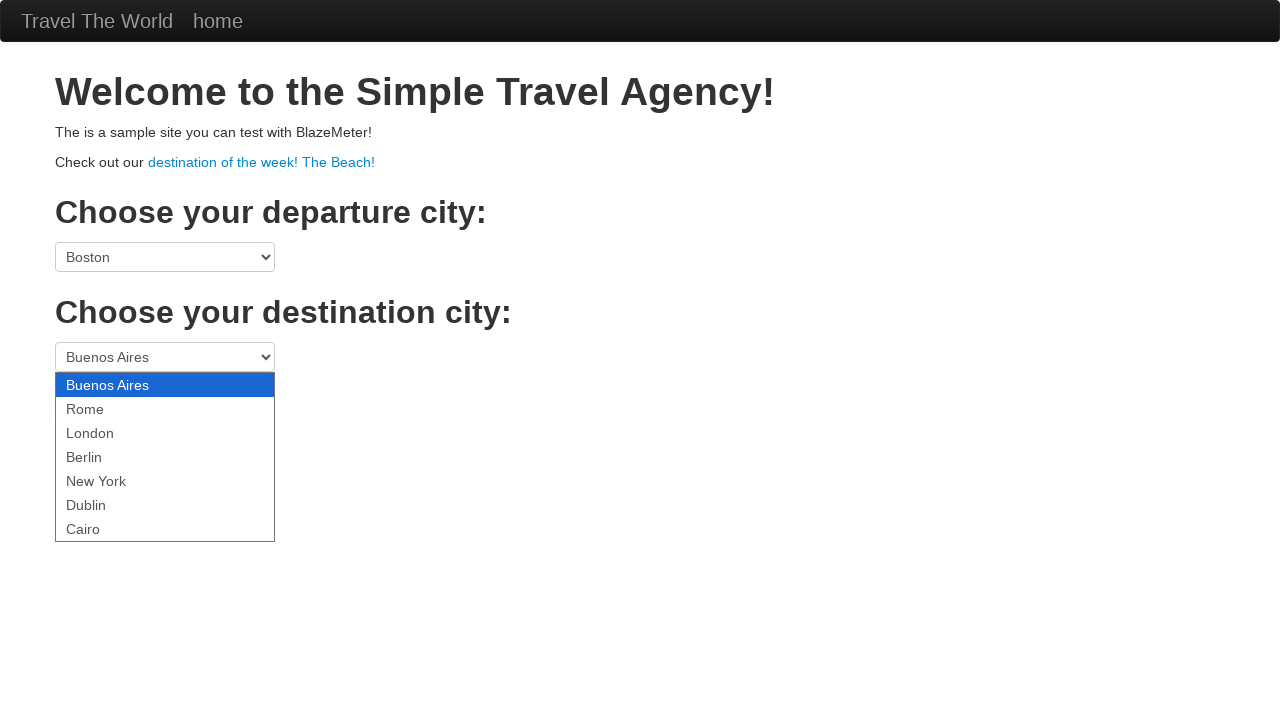

Selected New York as destination city on select[name='toPort']
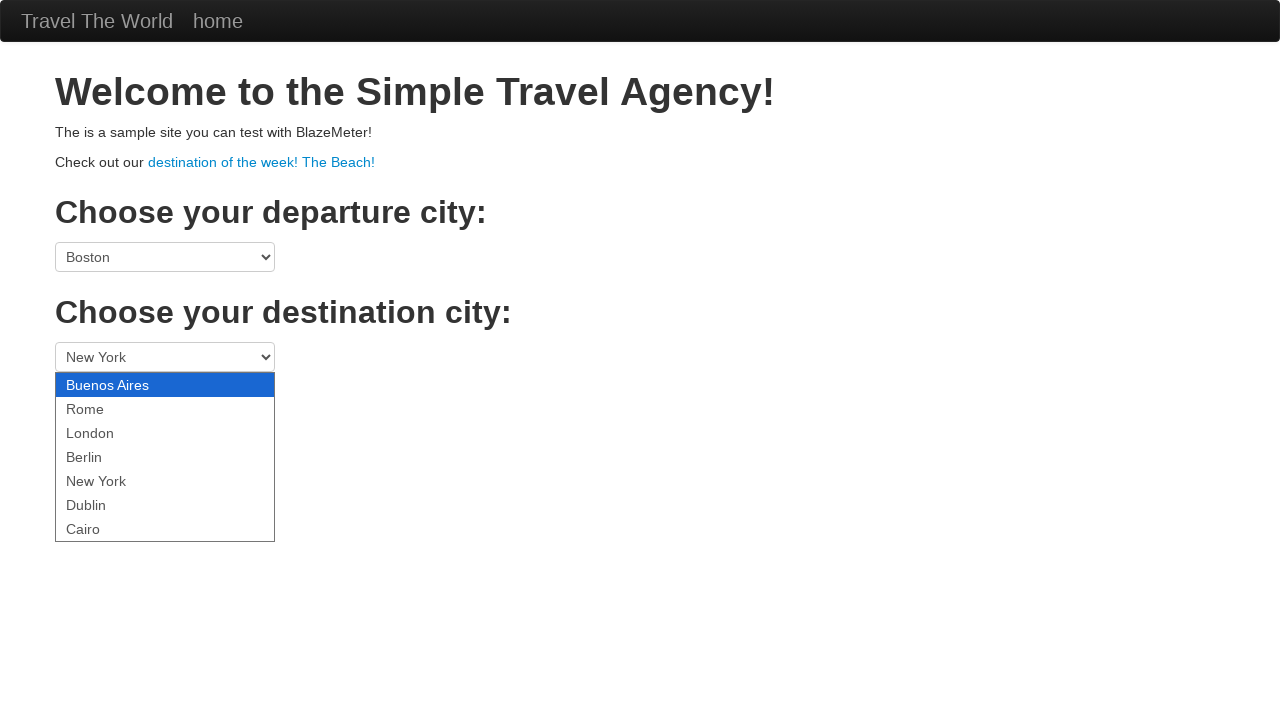

Clicked Find Flights button at (105, 407) on .btn-primary
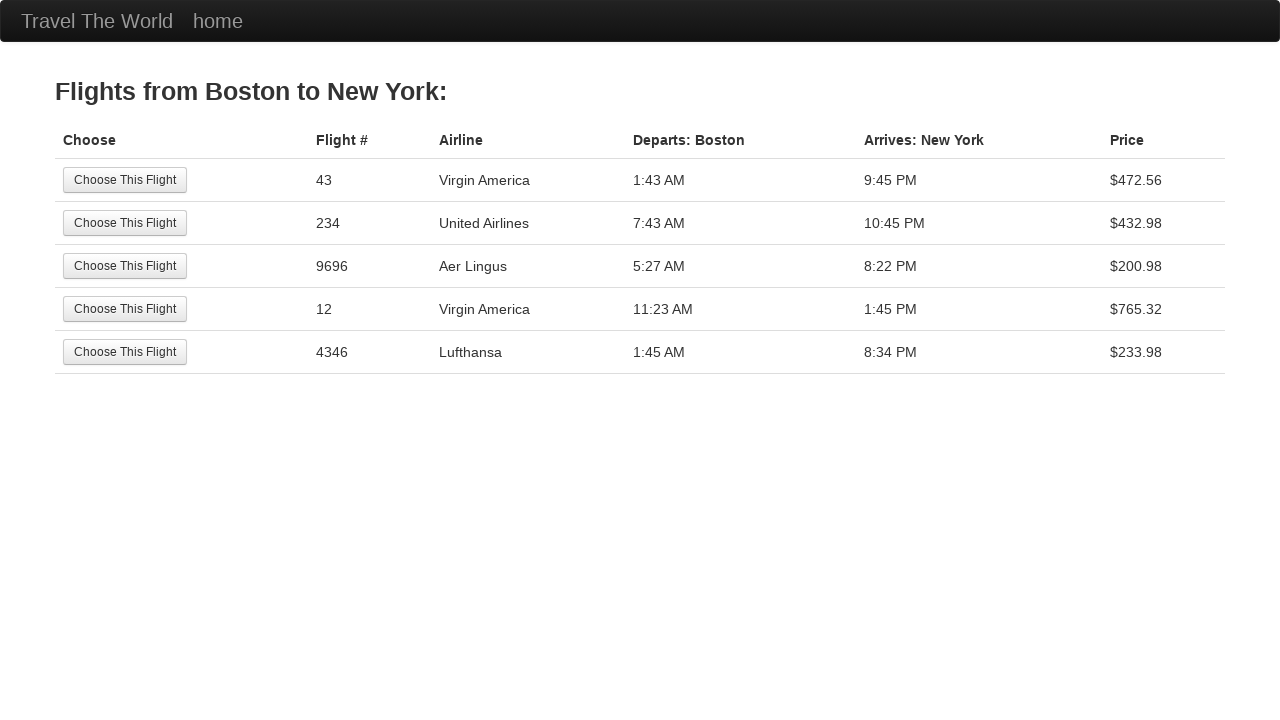

Selected third flight option at (125, 266) on tr:nth-child(3) .btn
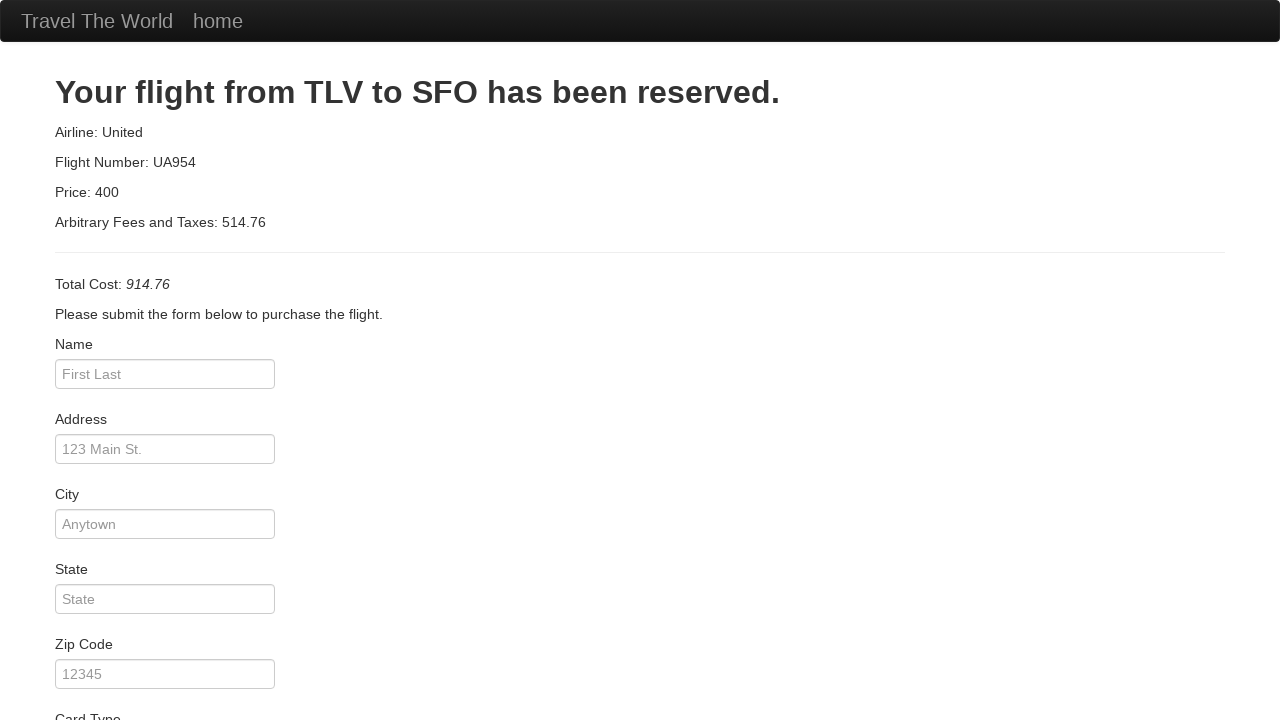

Clicked passenger name field at (165, 374) on #inputName
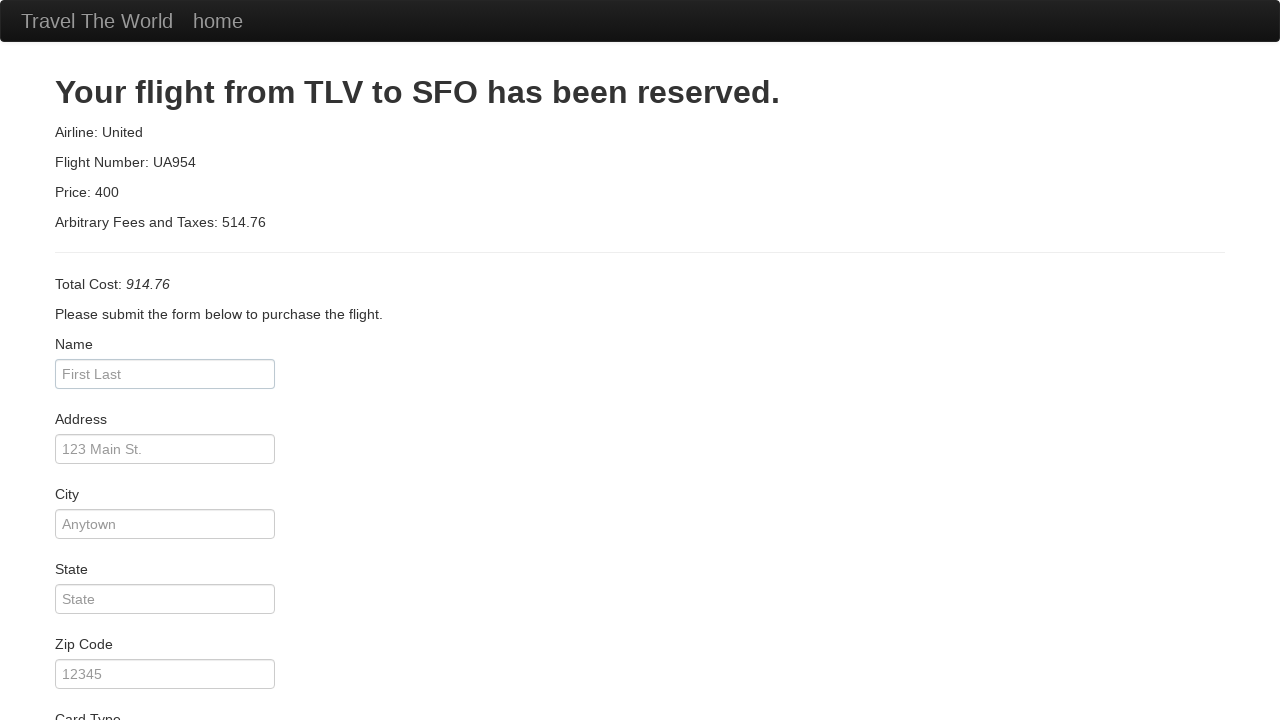

Entered passenger name 'Pedro' on #inputName
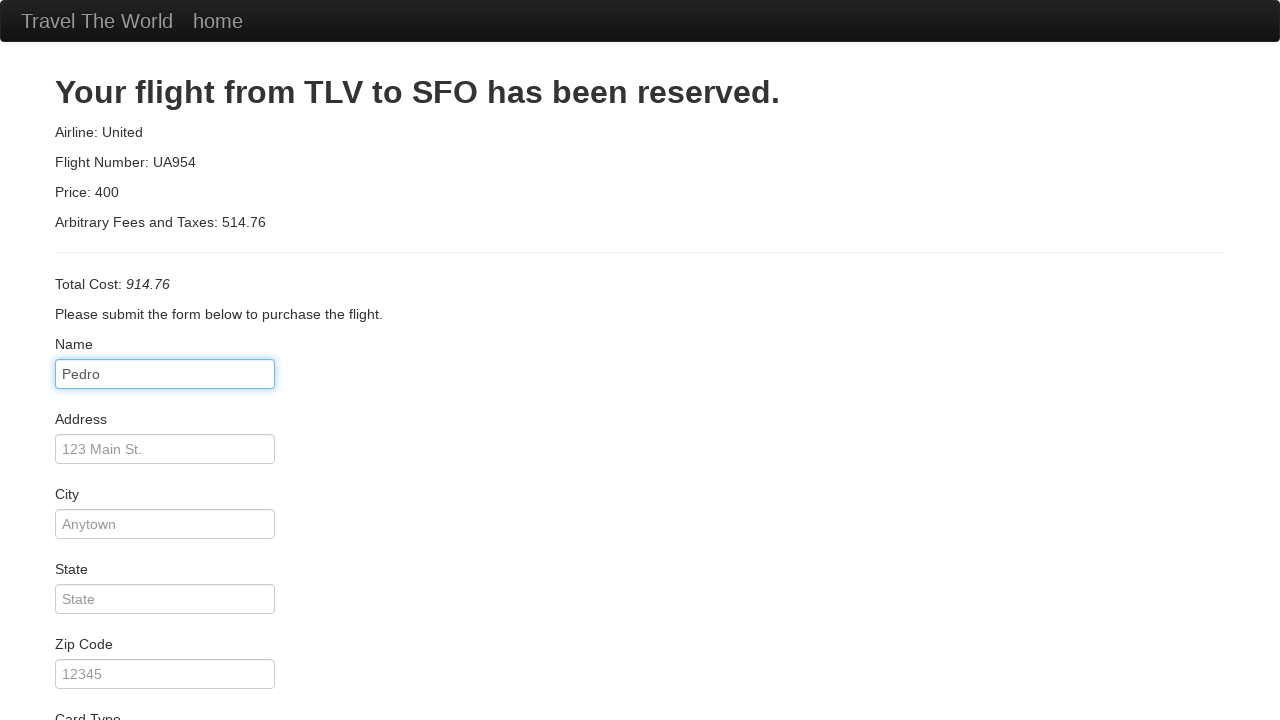

Clicked address field at (165, 449) on #address
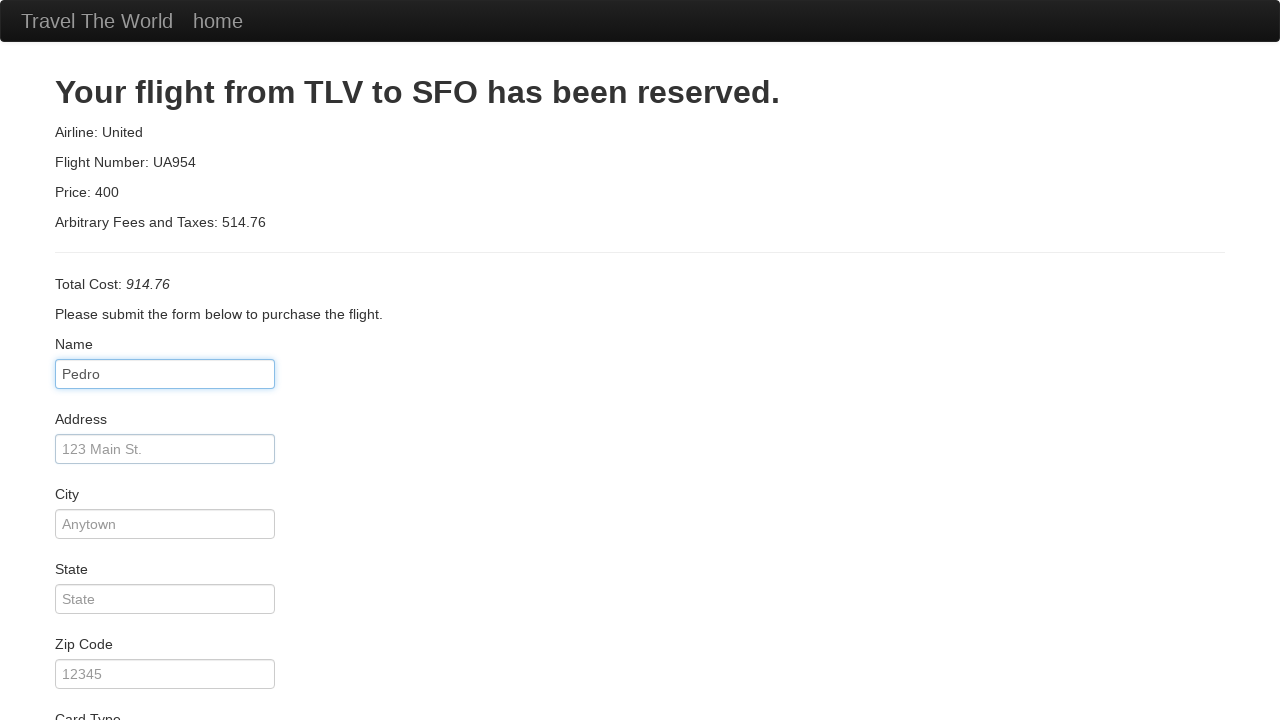

Entered address 'Guarda' on #address
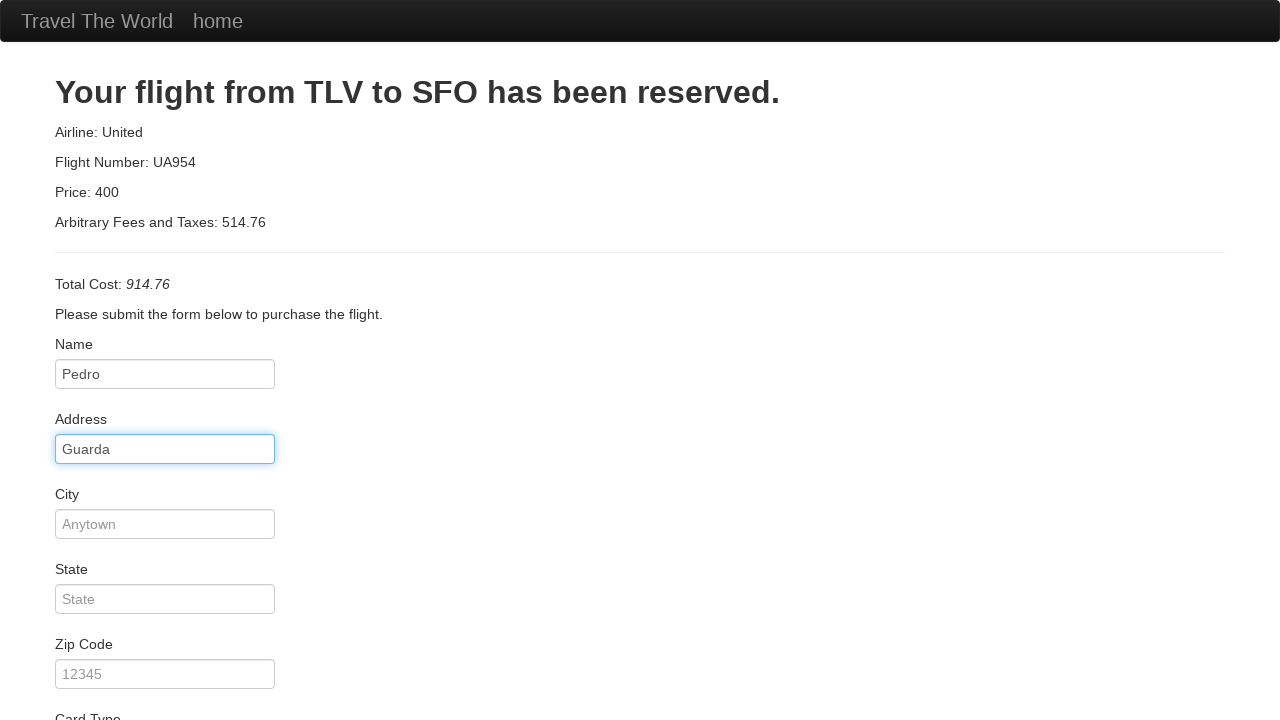

Clicked city field at (165, 524) on #city
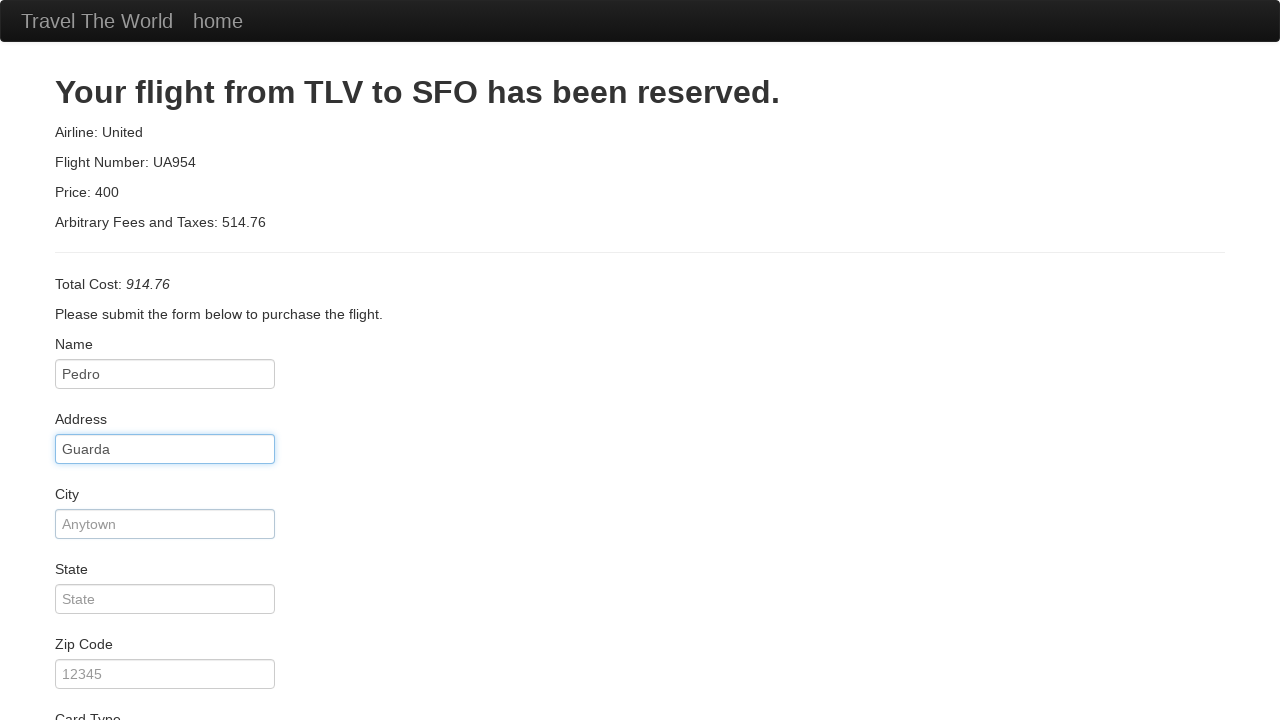

Entered city 'Guarda' on #city
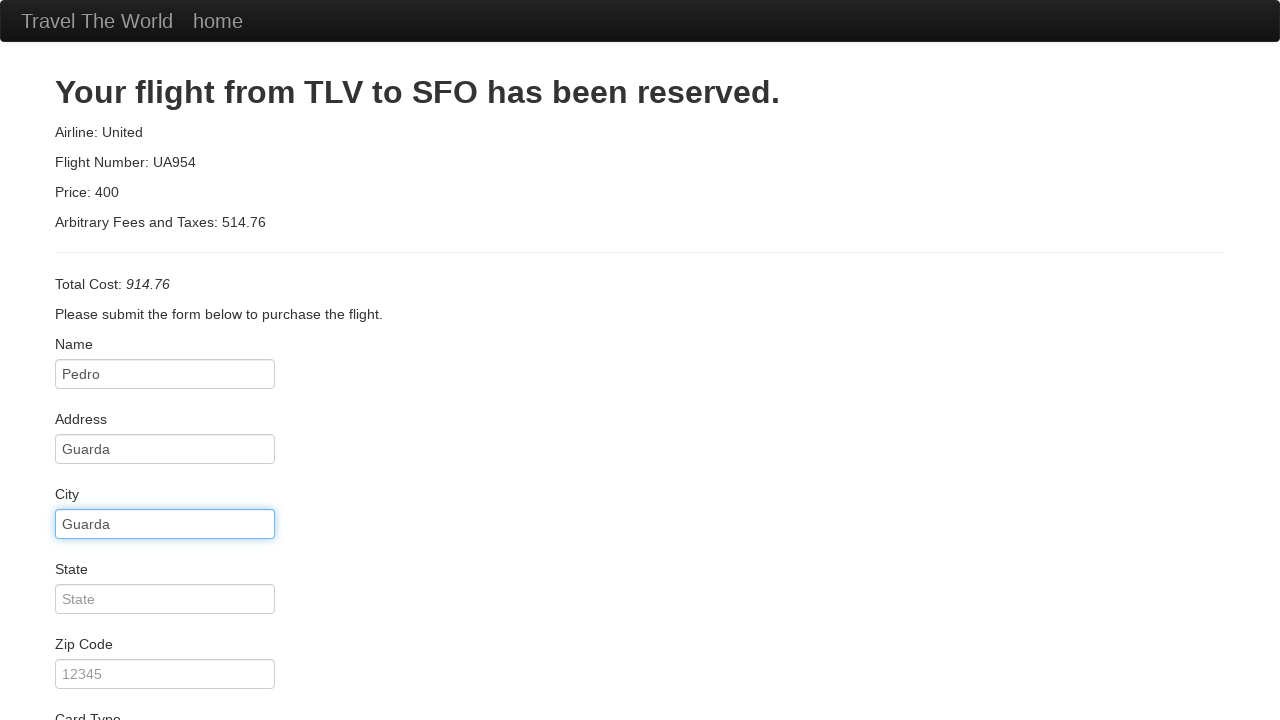

Clicked state field at (165, 599) on #state
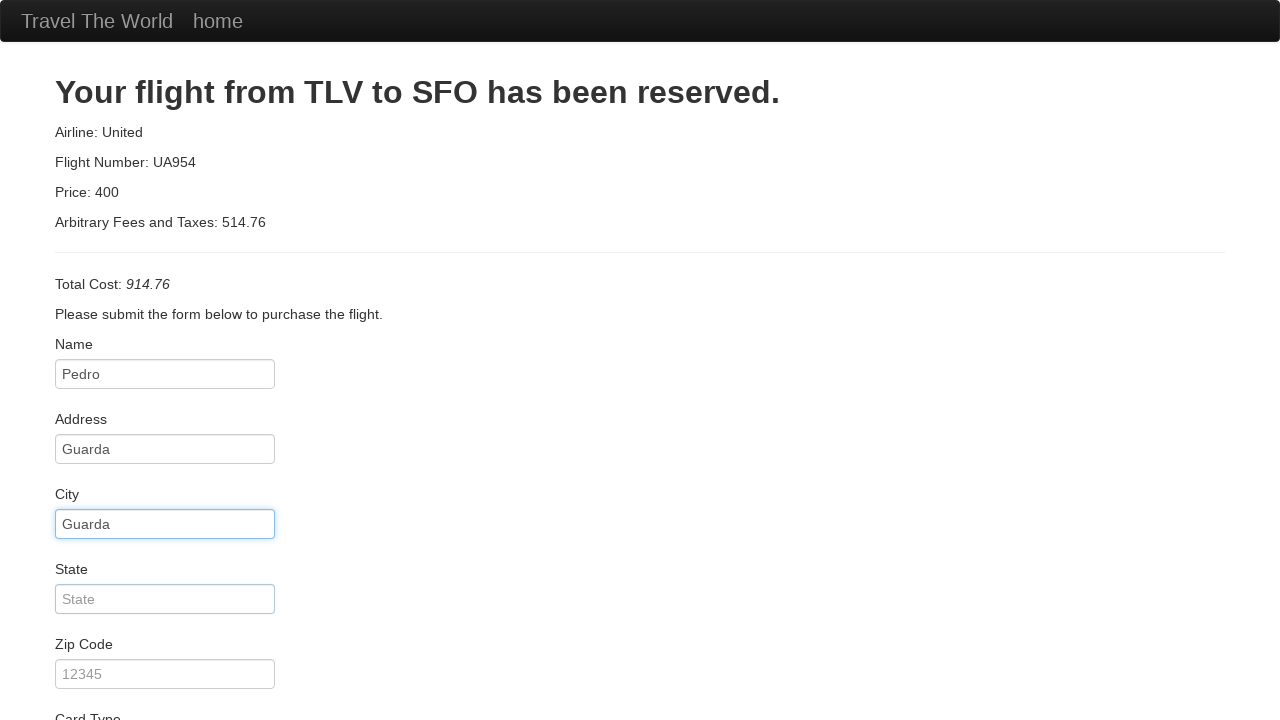

Entered state 'idk' on #state
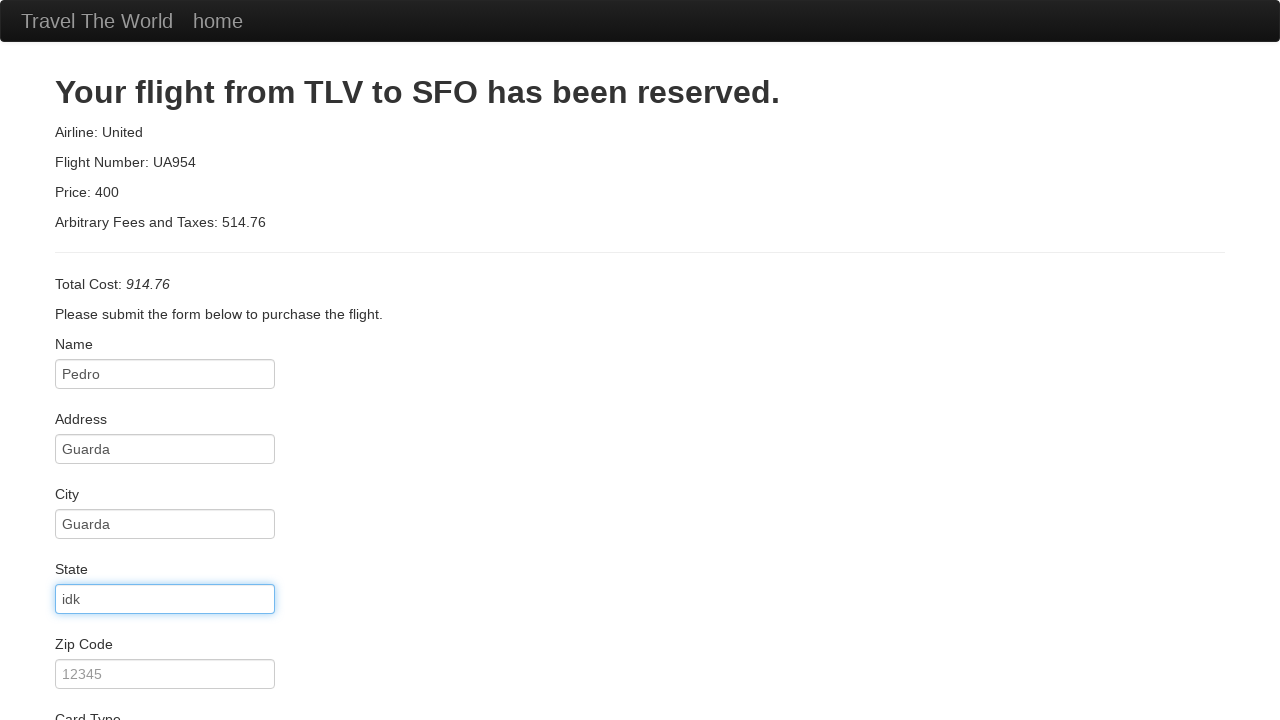

Clicked zip code field at (165, 674) on #zipCode
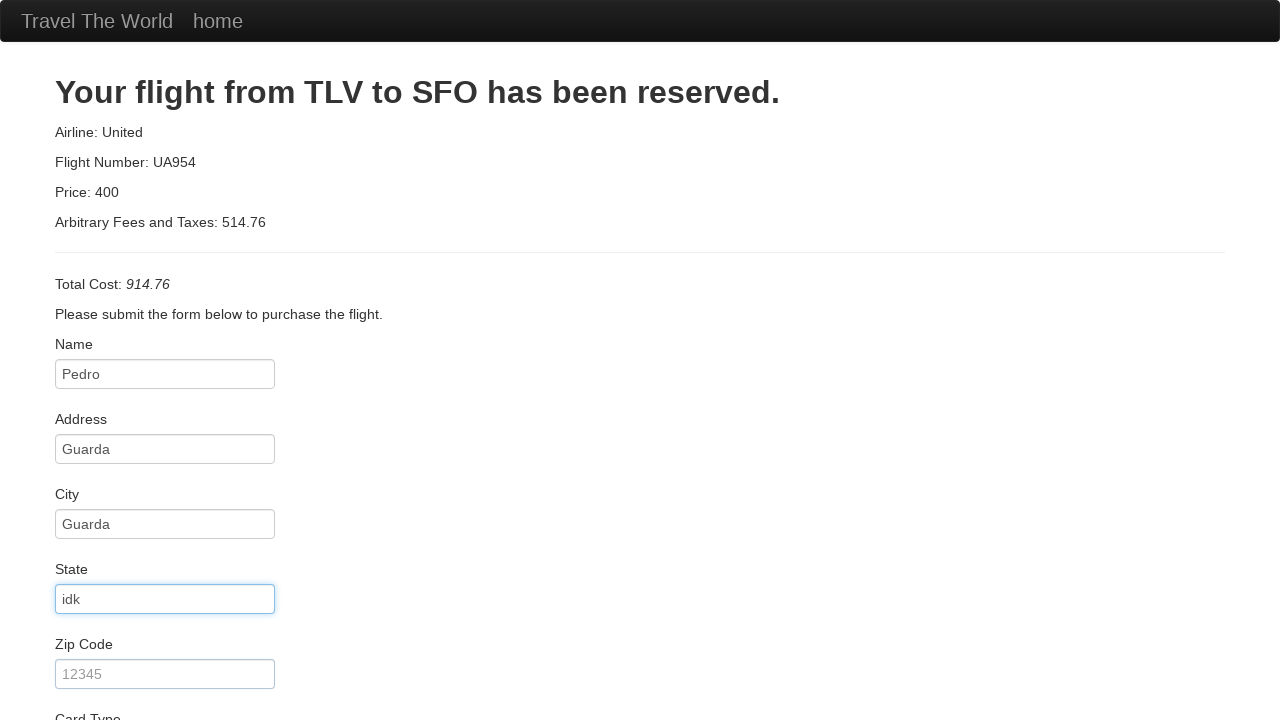

Entered zip code '6300-255' on #zipCode
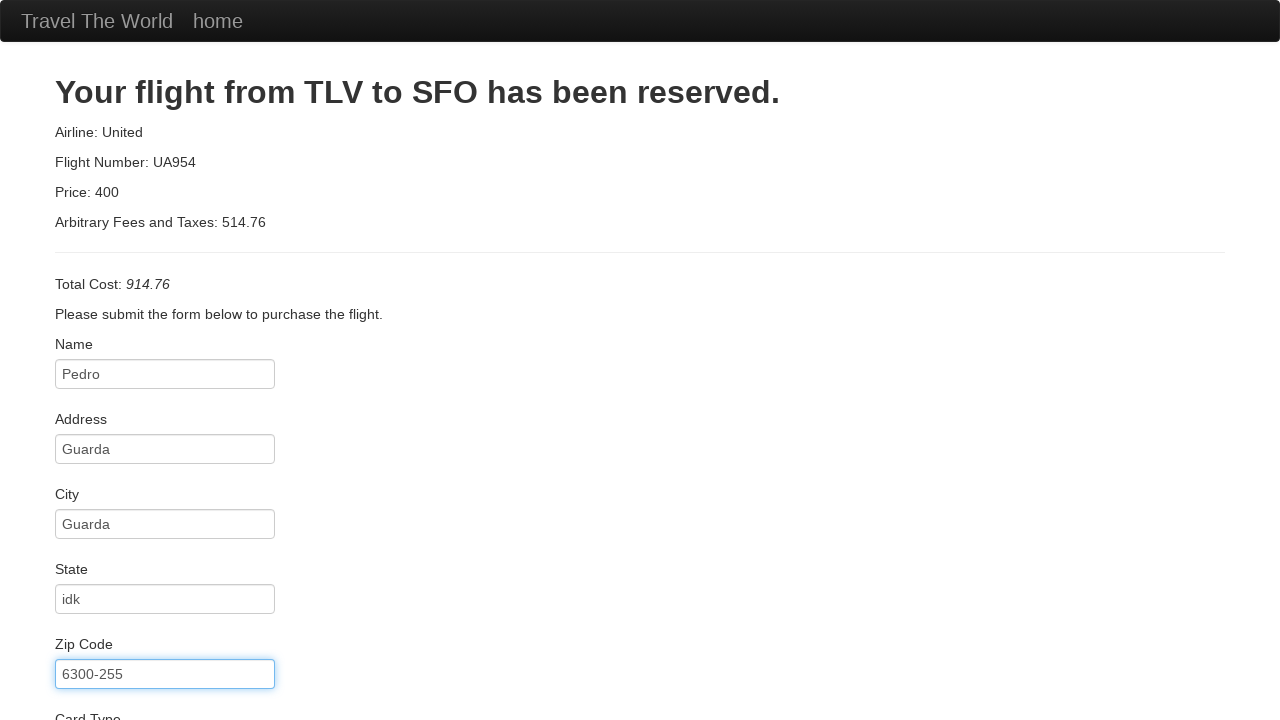

Clicked submit button to complete flight booking at (118, 685) on .btn-primary
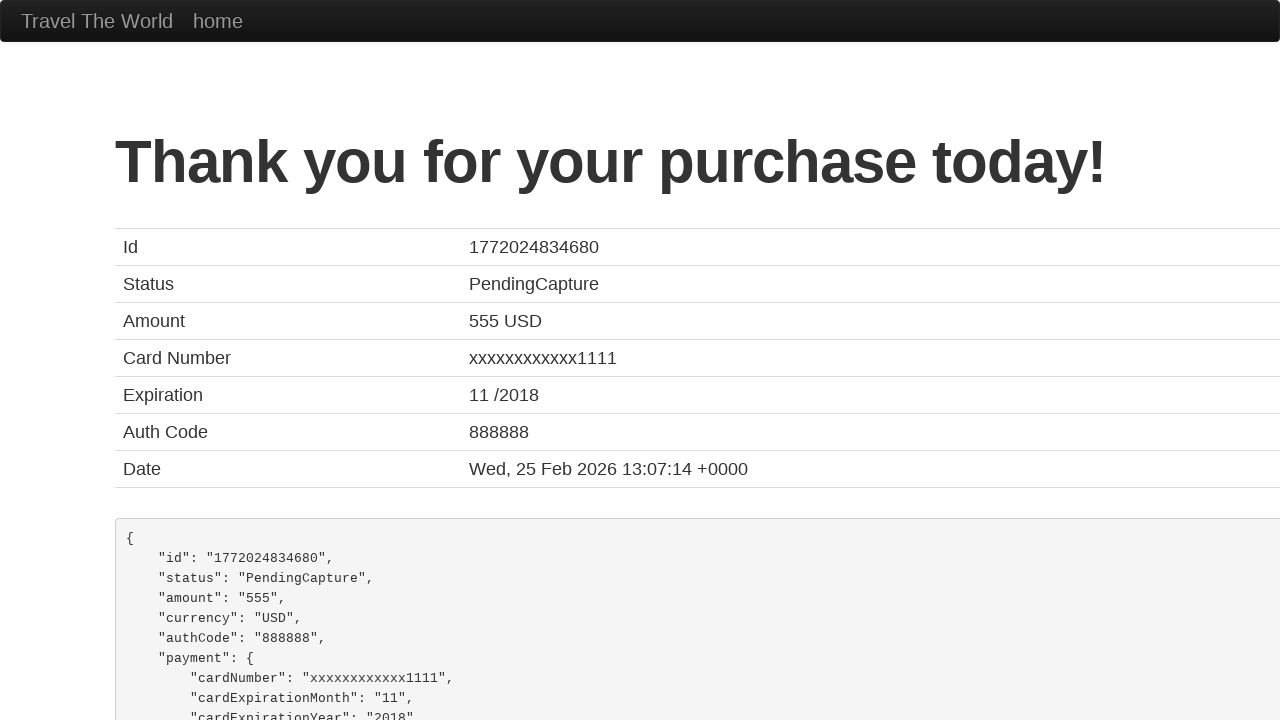

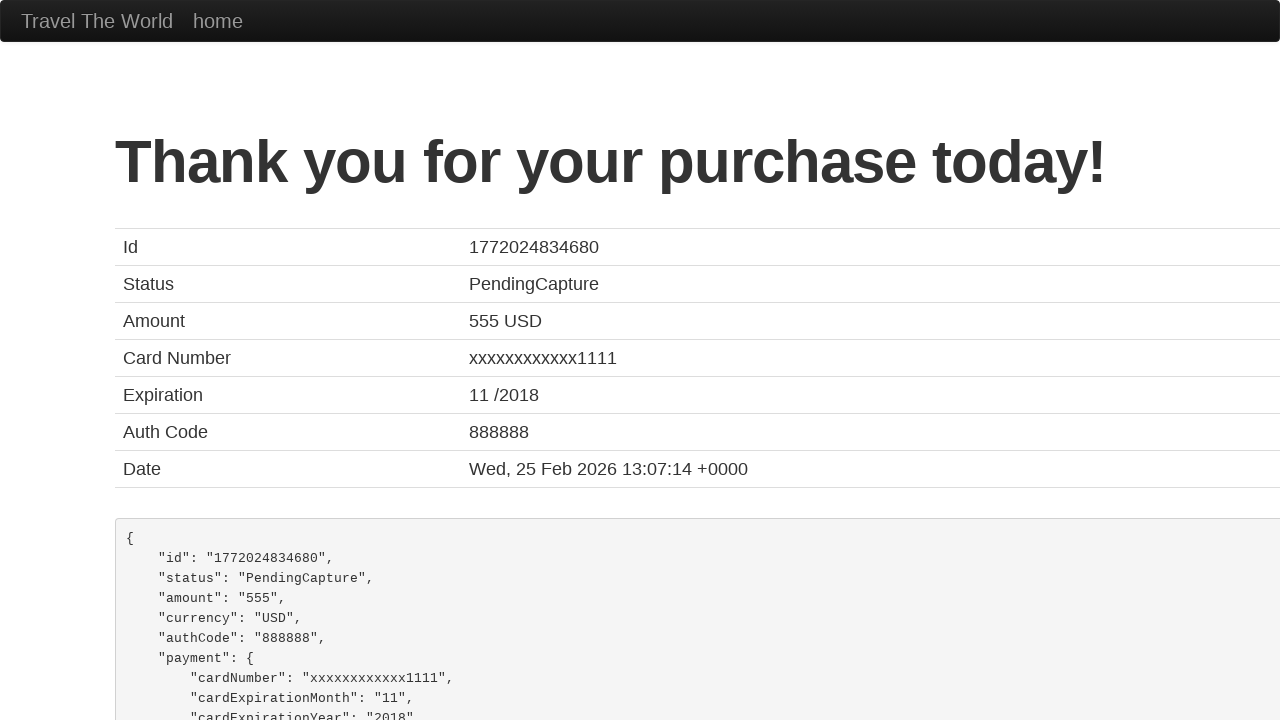